Tests the scooter order creation form by filling in customer details including name, surname, address, and metro station selection on a Russian scooter rental service.

Starting URL: https://qa-scooter.praktikum-services.ru/

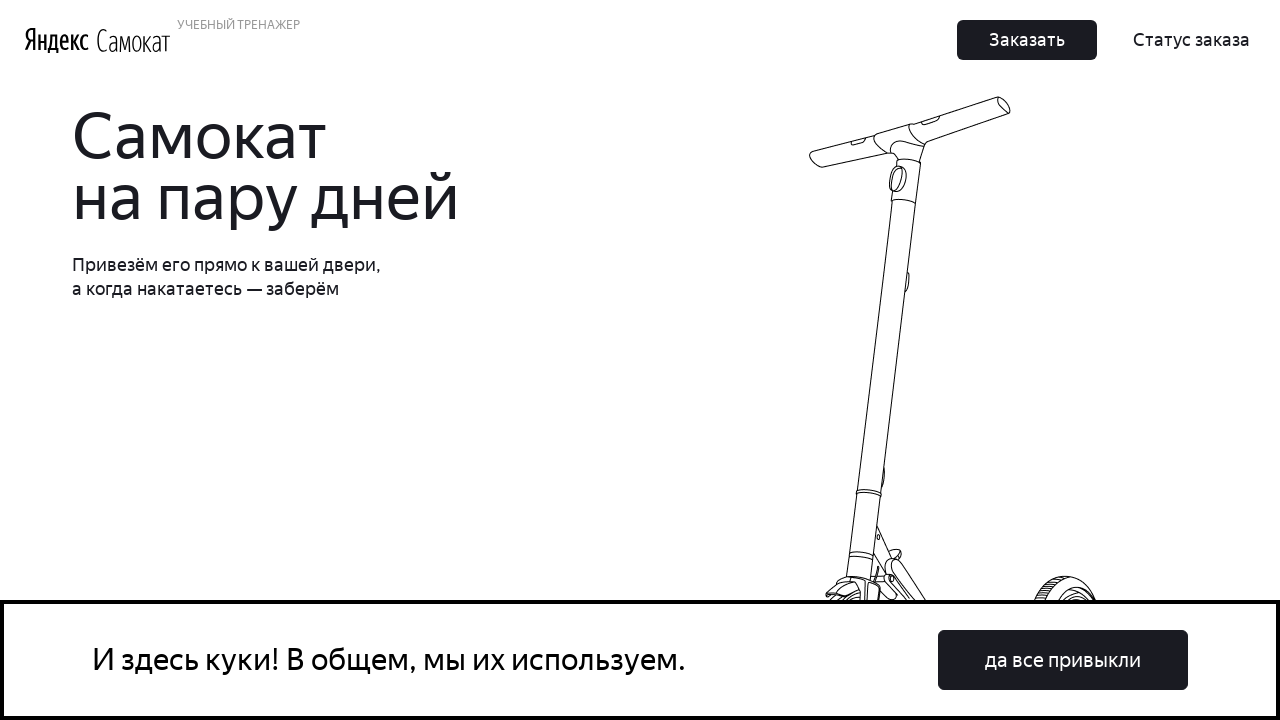

Clicked the order button to start order creation form at (1027, 40) on .Button_Button__ra12g
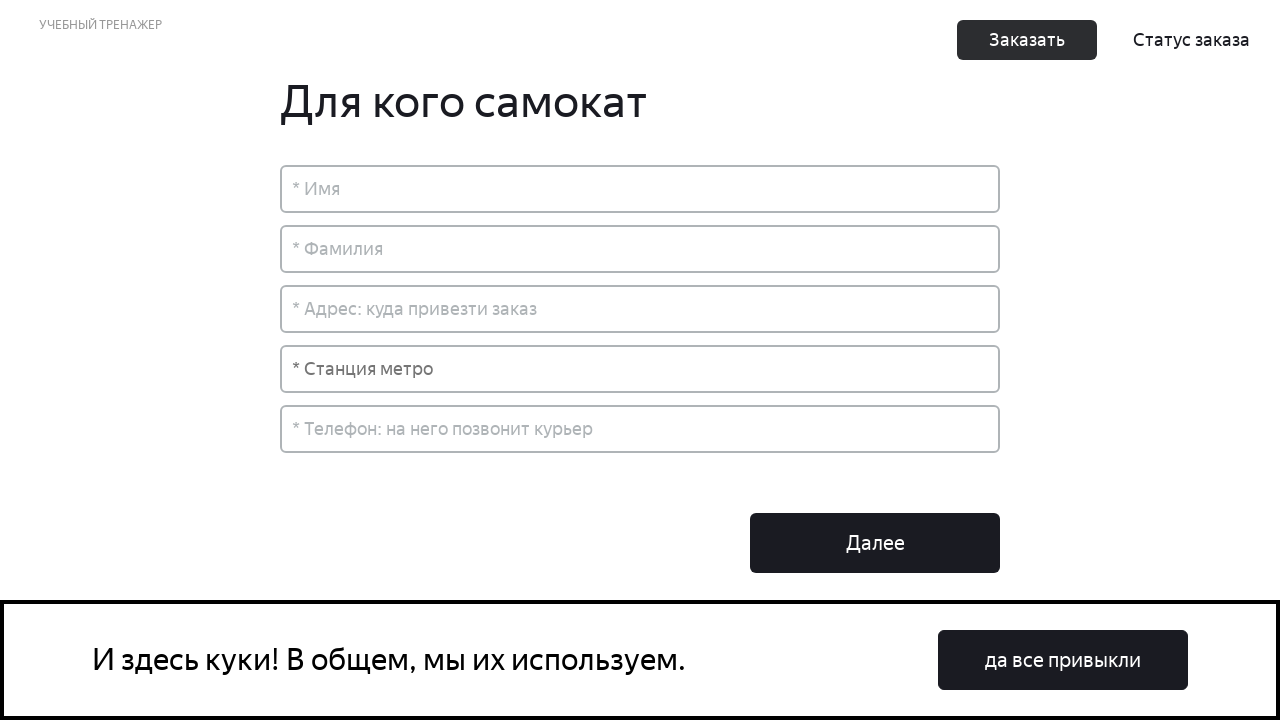

Filled in first name field with 'Петр' on input[placeholder='* Имя']
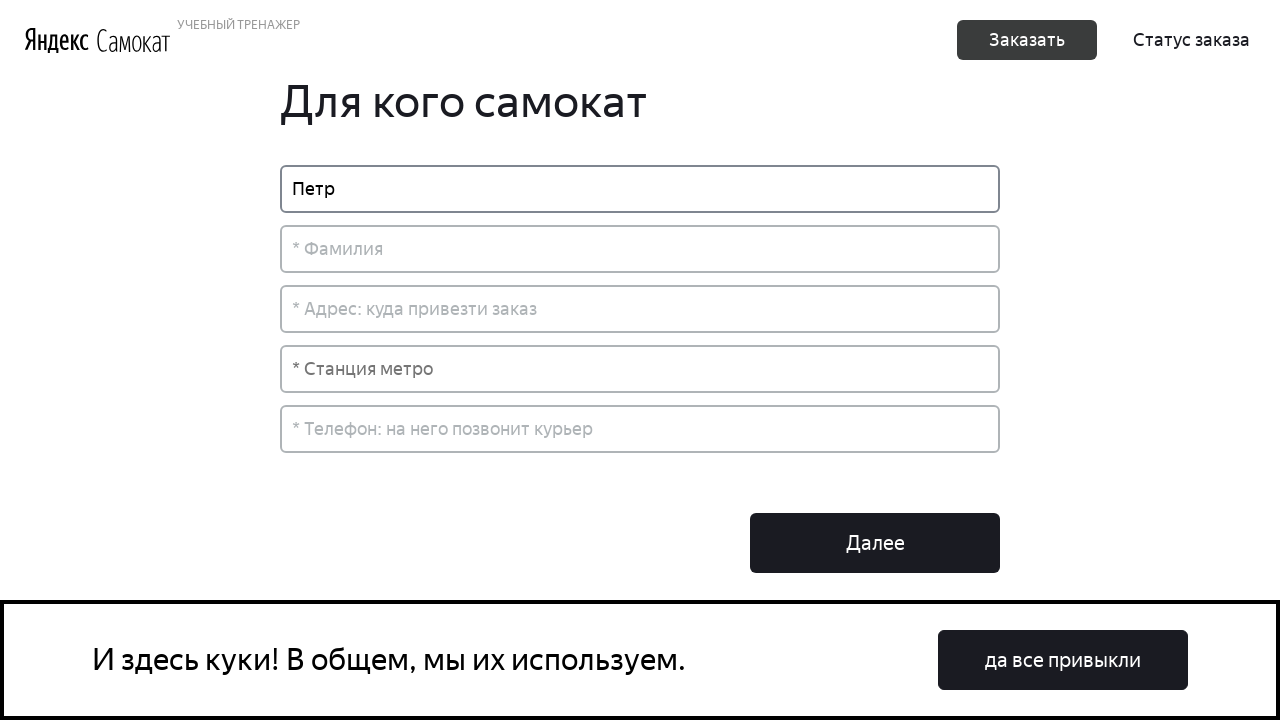

Filled in last name field with 'Иванов' on input[placeholder='* Фамилия']
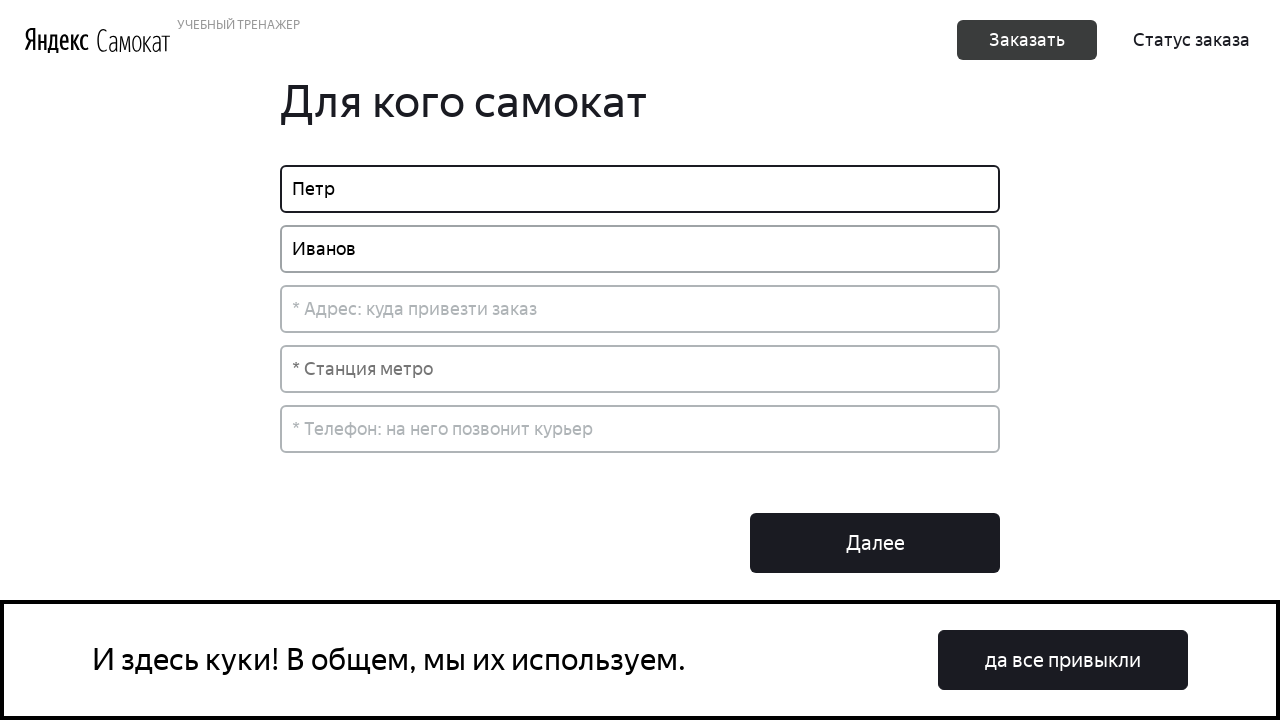

Filled in delivery address field with 'г Москва ул.Пушкина' on input[placeholder='* Адрес: куда привезти заказ']
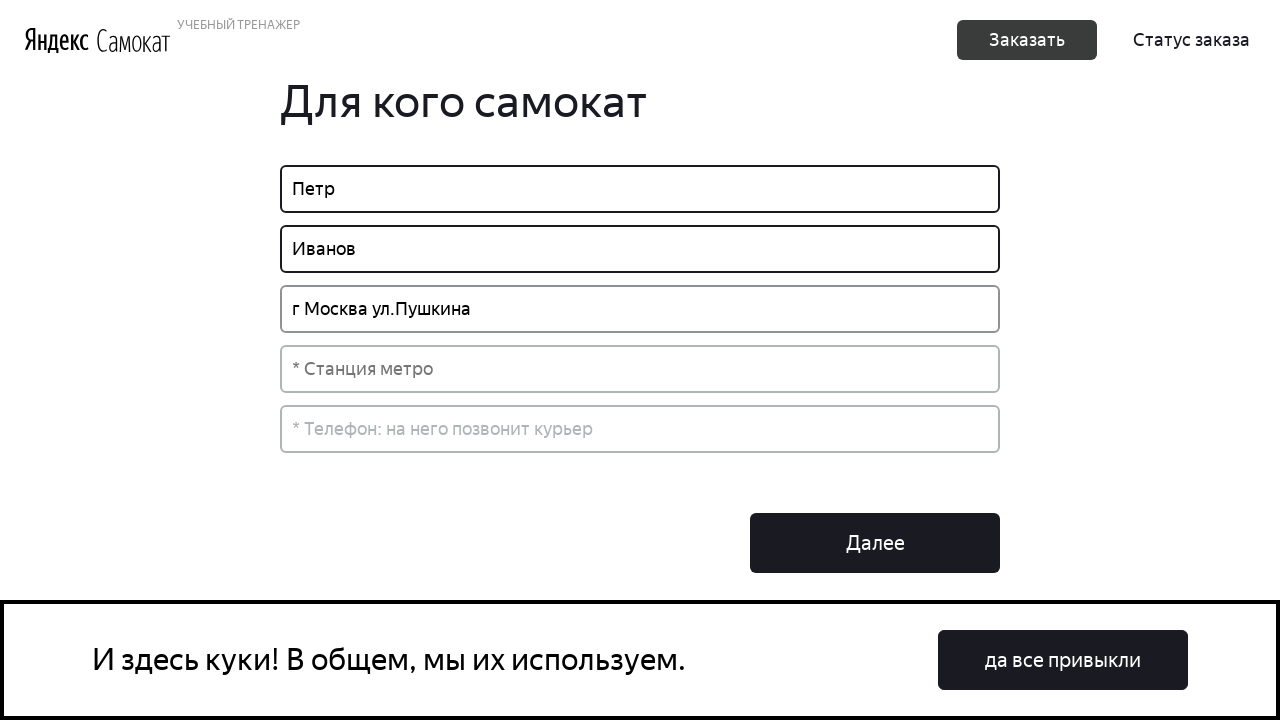

Filled in metro station field with 'Бульвар Рокоссовского' on input[placeholder='* Станция метро']
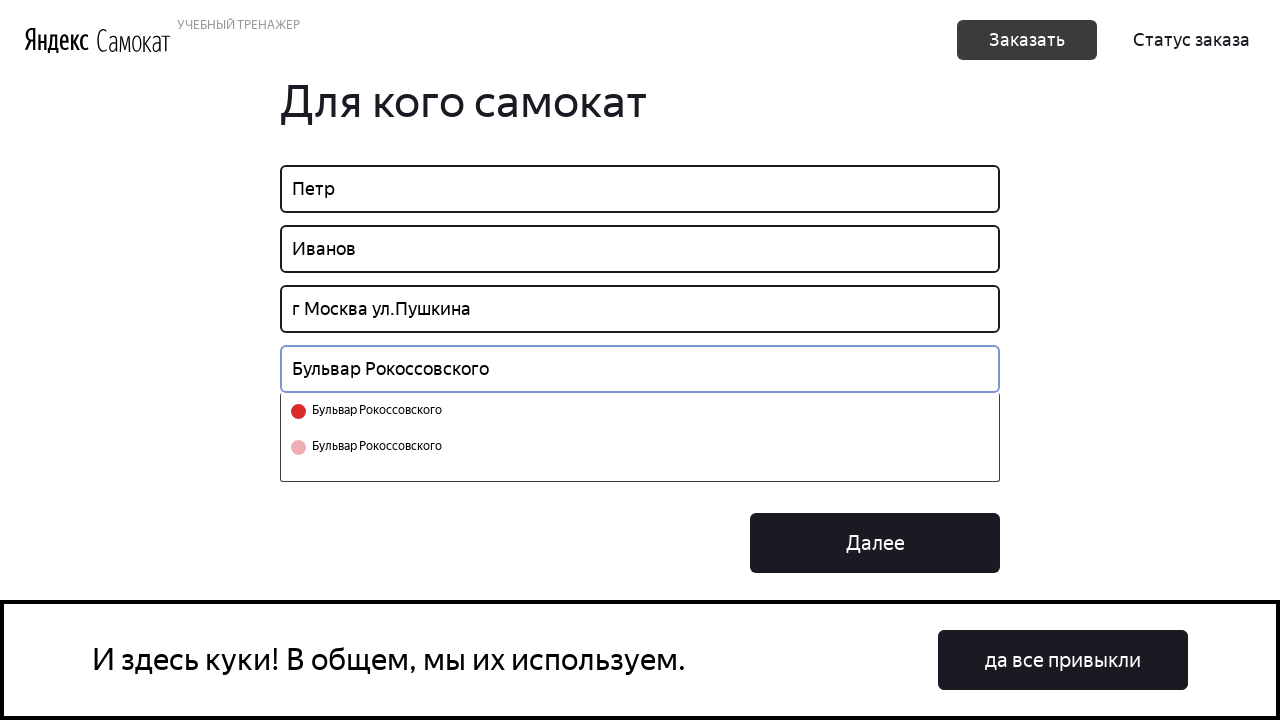

Pressed Enter to select the metro station
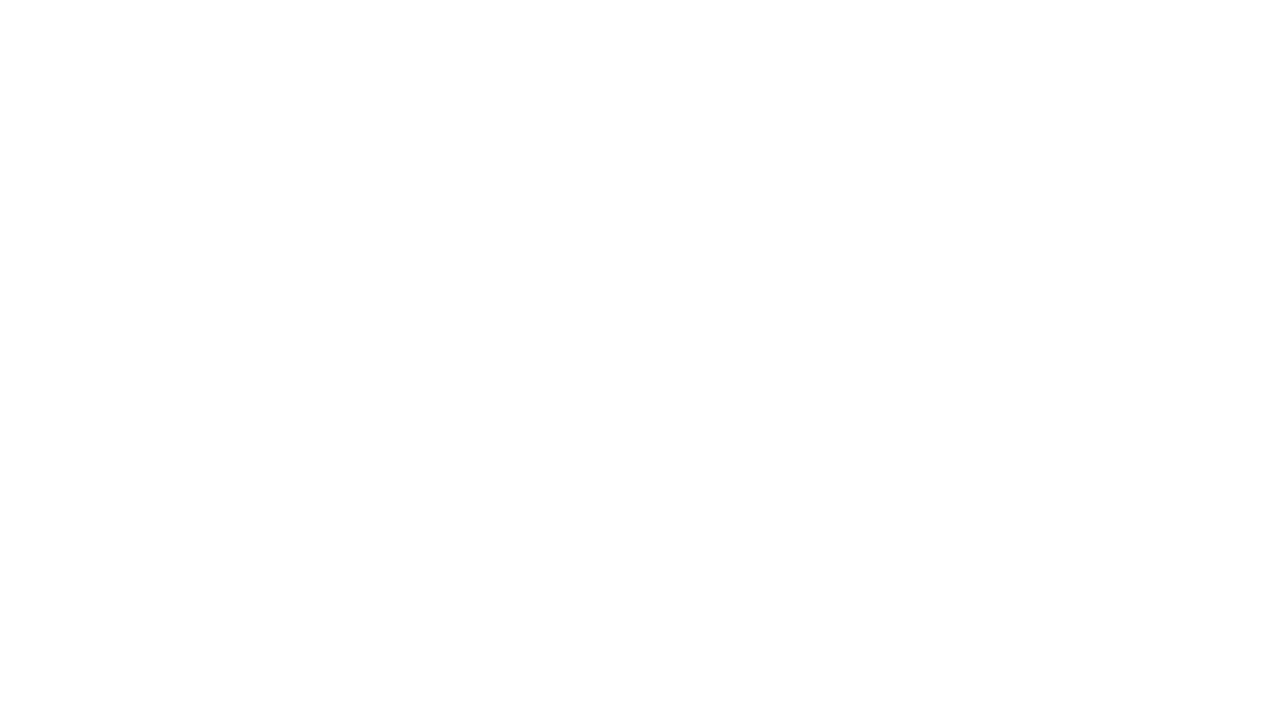

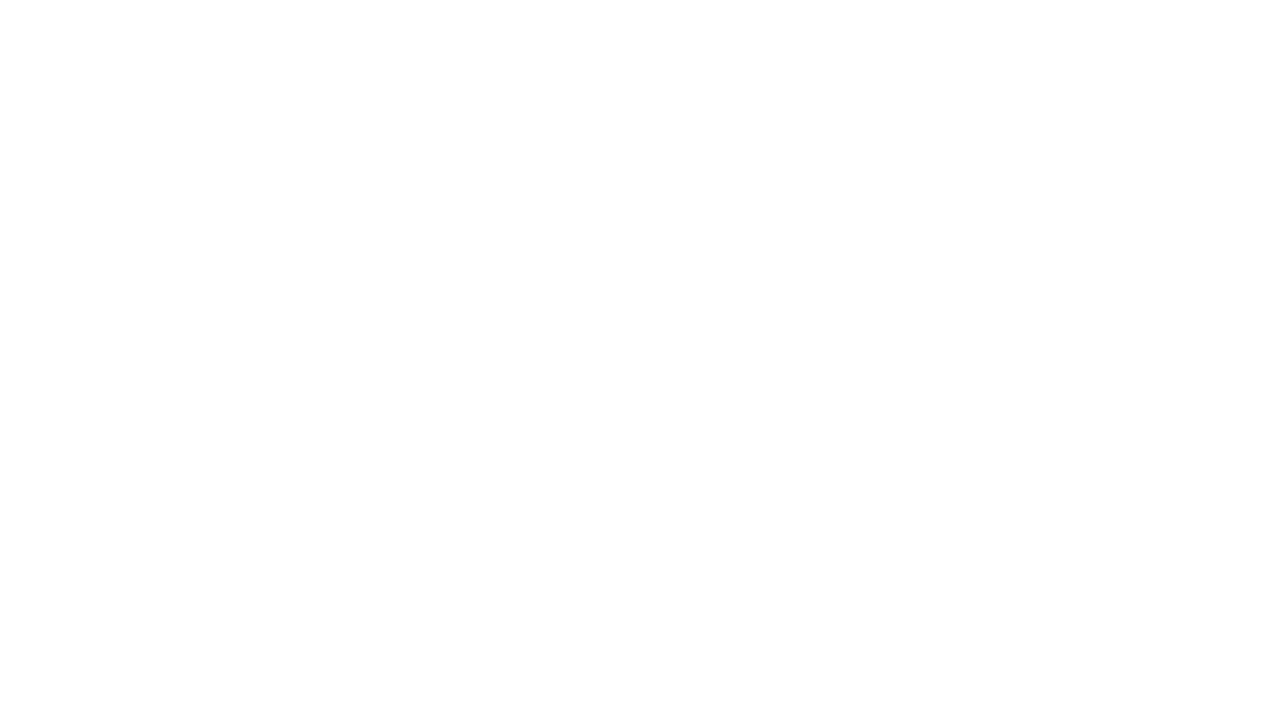